Tests login form validation by submitting username without password and verifying the password required error message

Starting URL: https://www.saucedemo.com

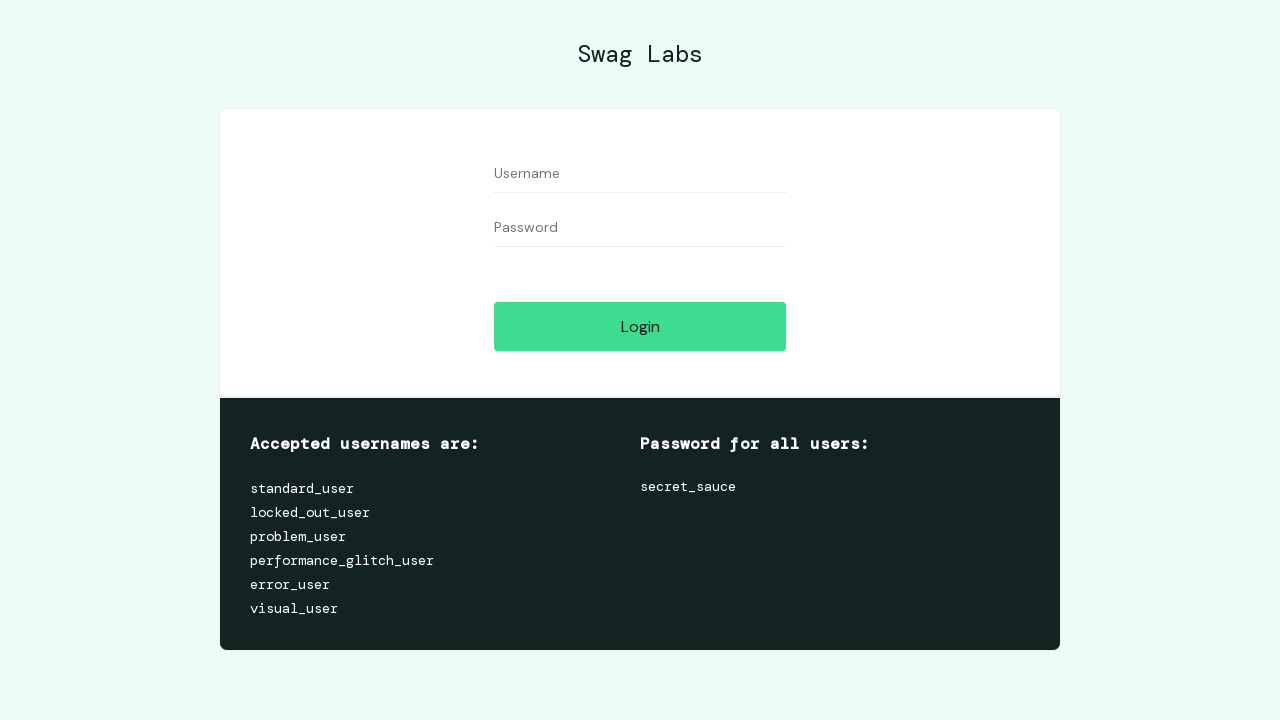

Username field is visible
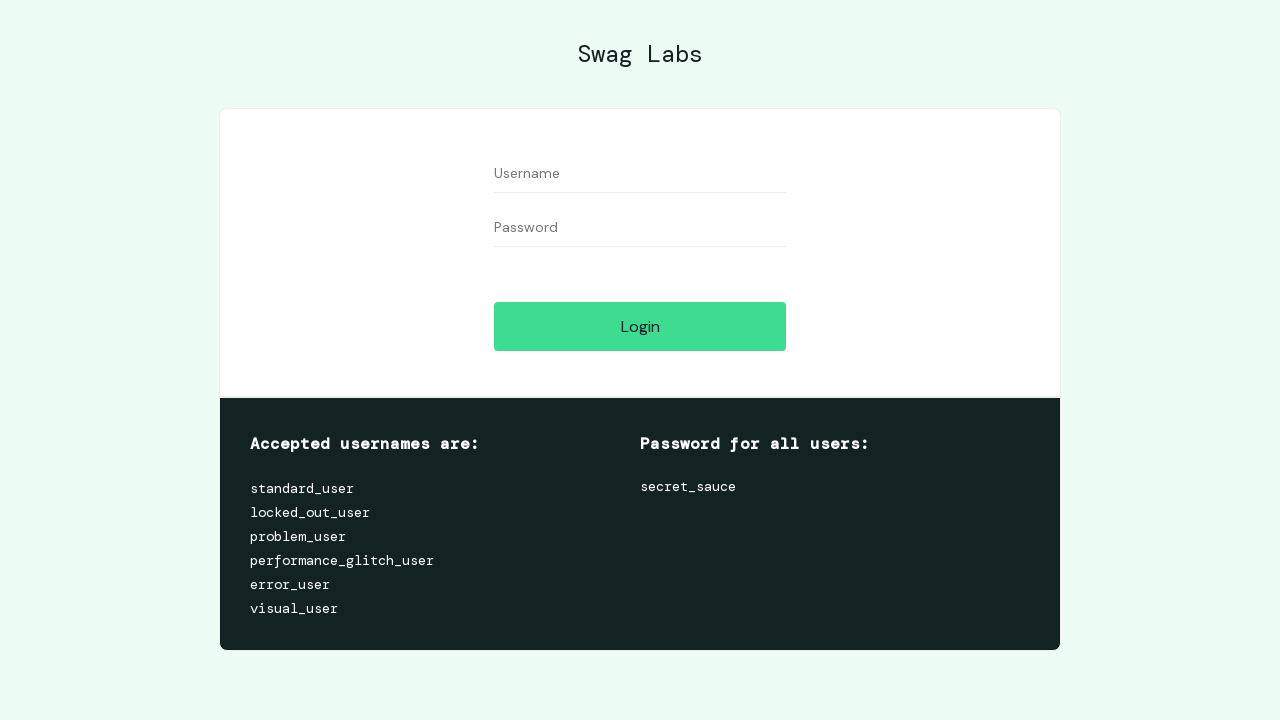

Filled username field with 'test' on #user-name
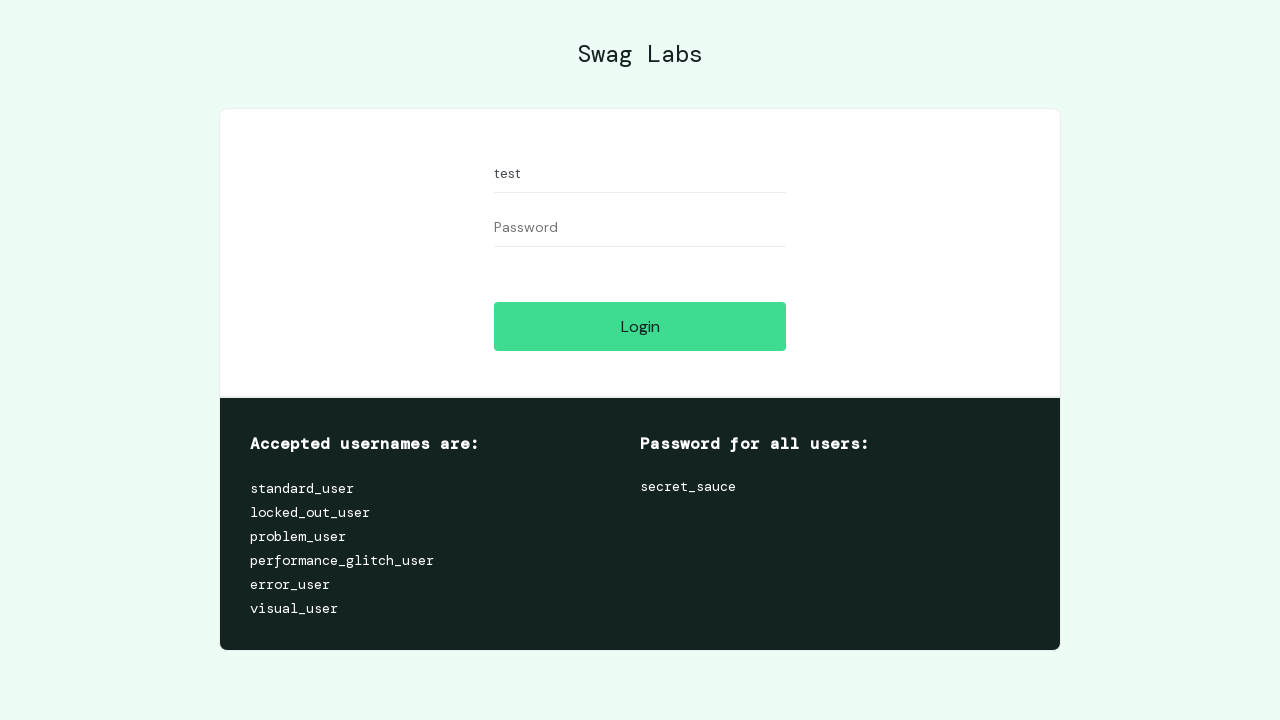

Password field is visible
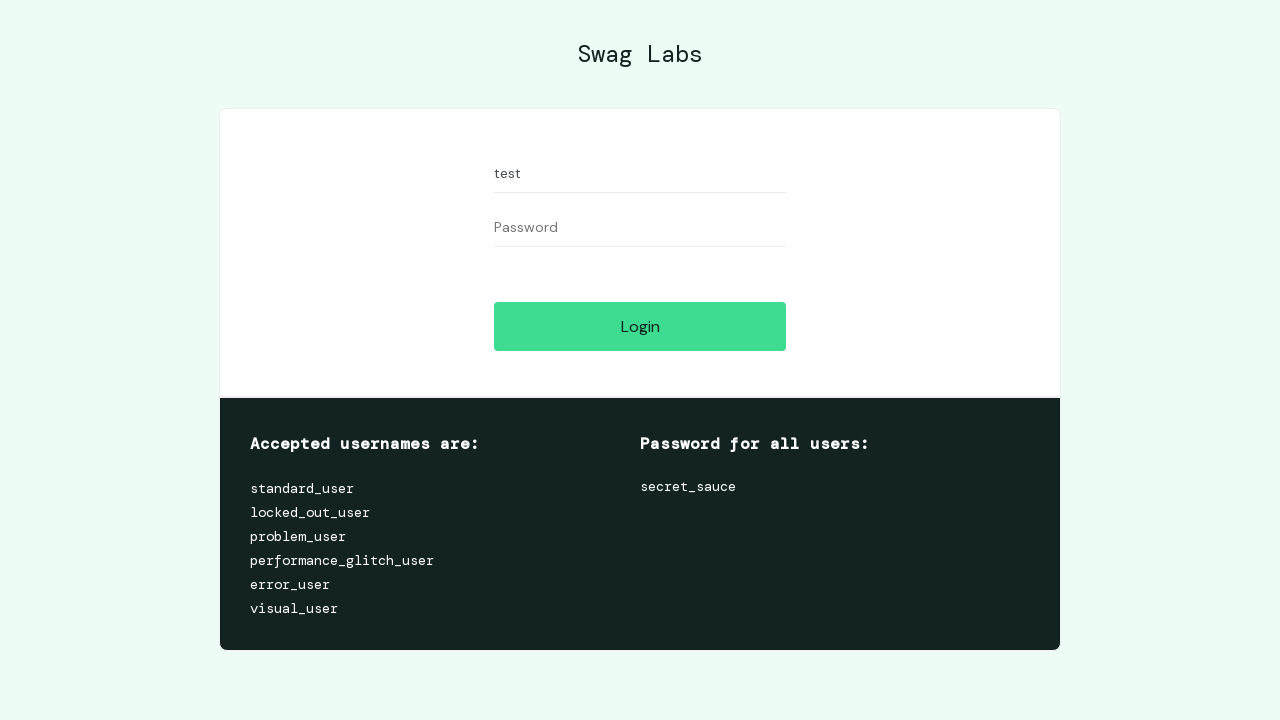

Clicked login button without entering password at (640, 326) on .submit-button
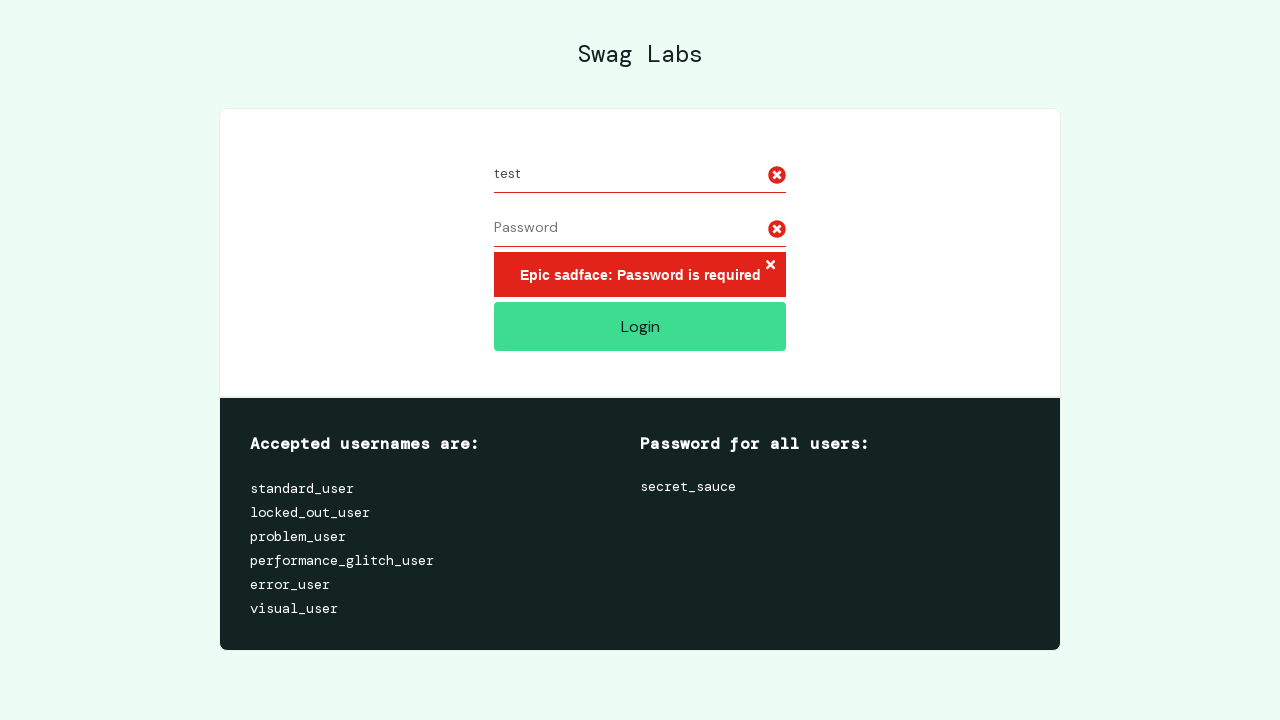

Password required error message appeared
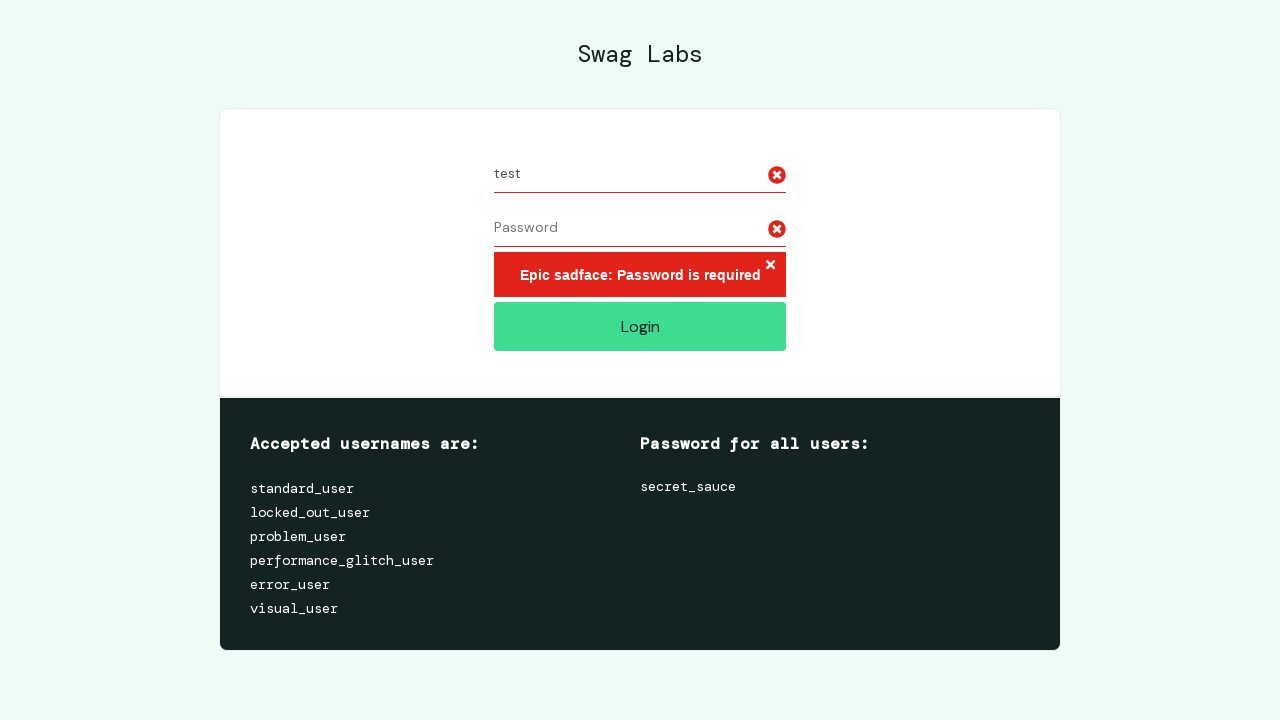

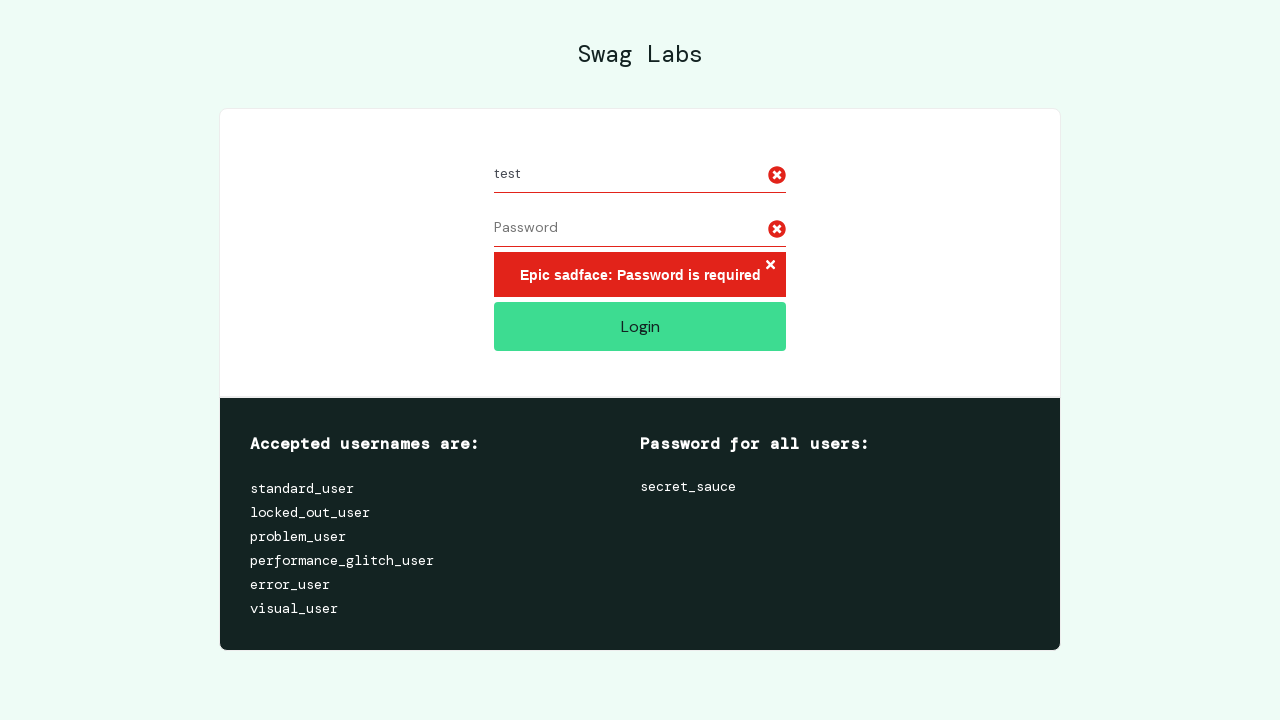